Tests a simple form by entering a message and verifying it displays correctly after clicking submit

Starting URL: https://jesuskinto.github.io/selenium-python-testing-page/#/simple-form

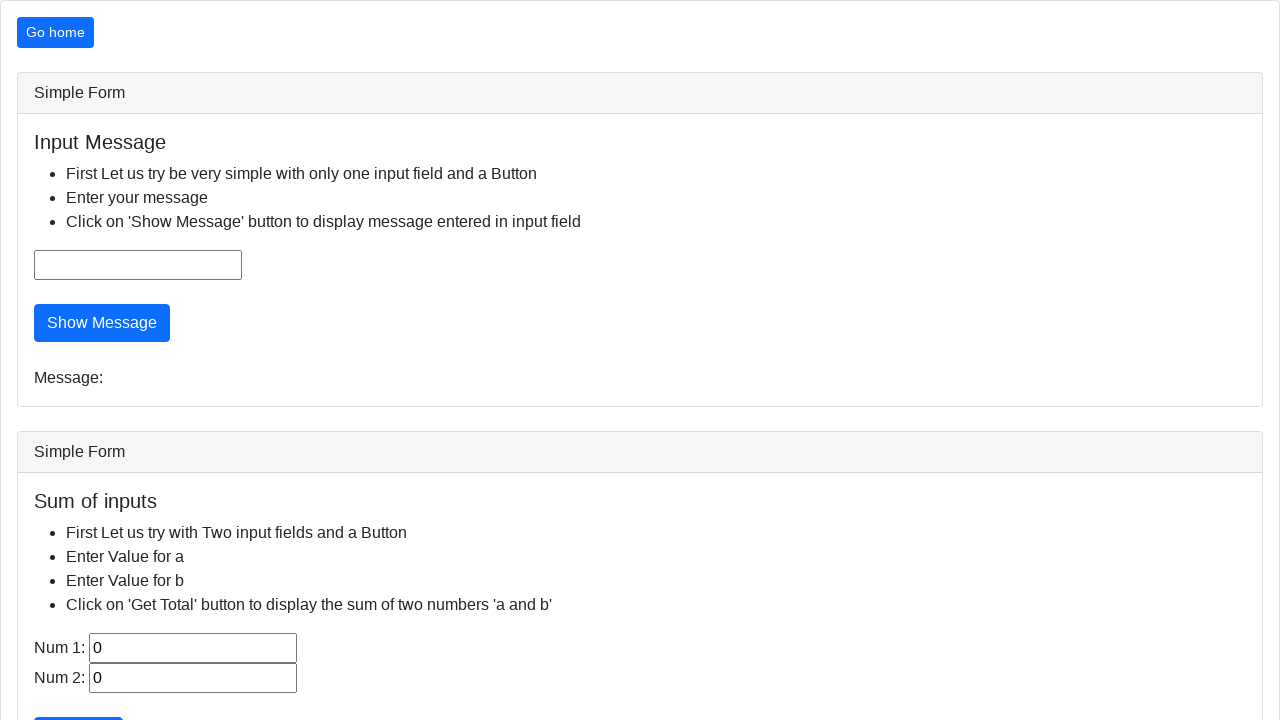

Filled message input field with 'Hello world test message @456 #!' on //*[@id='user-message']
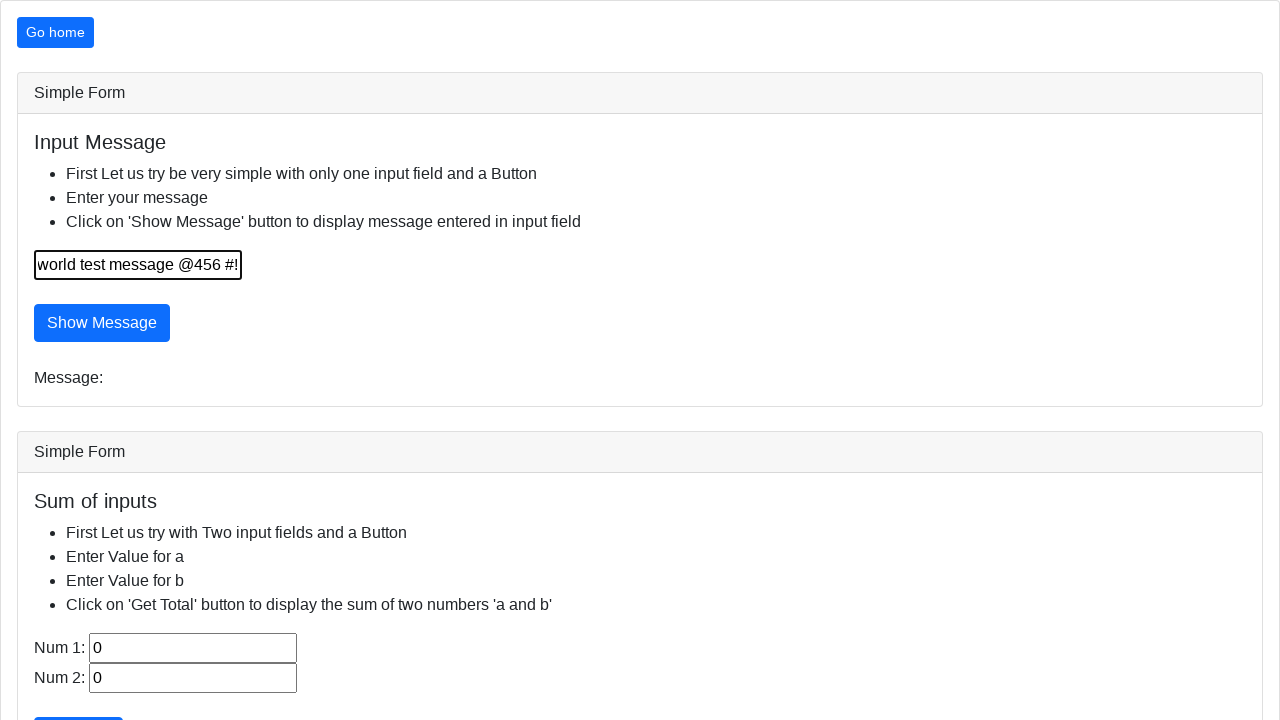

Clicked submit button to display message at (102, 323) on xpath=//*[@id='simple-form']/div[1]/div[2]/button
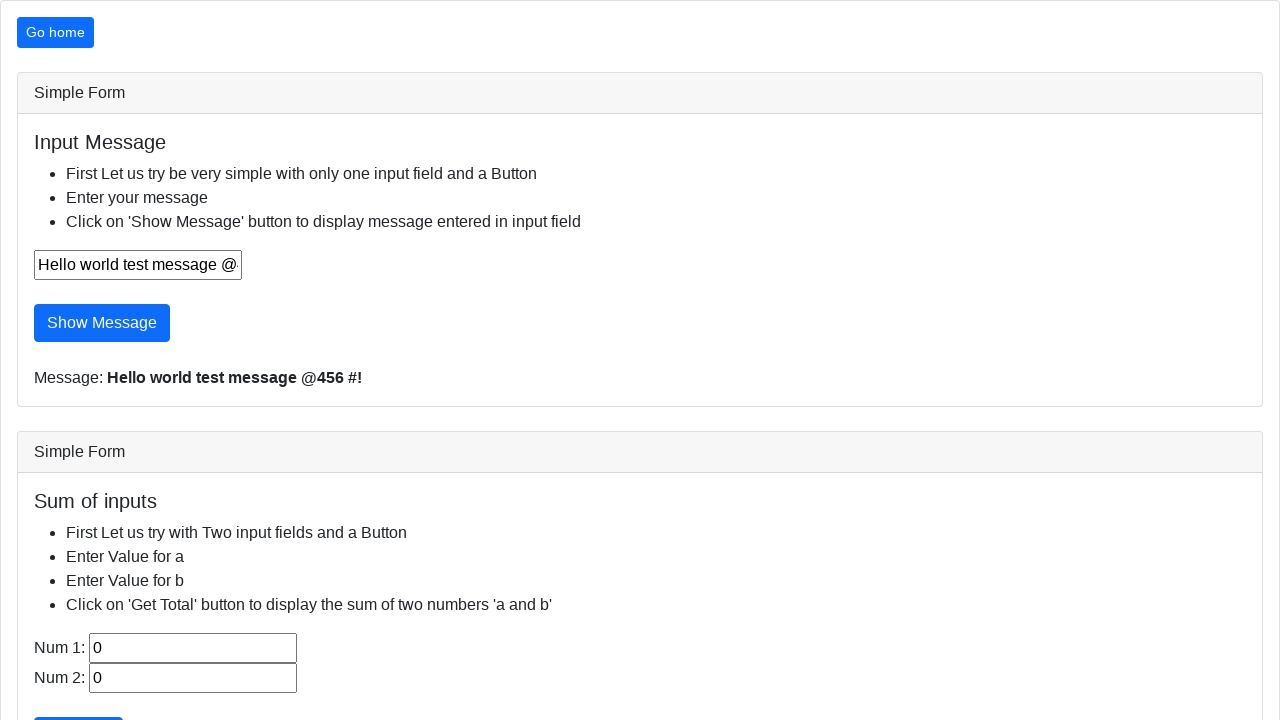

Message output displayed on page
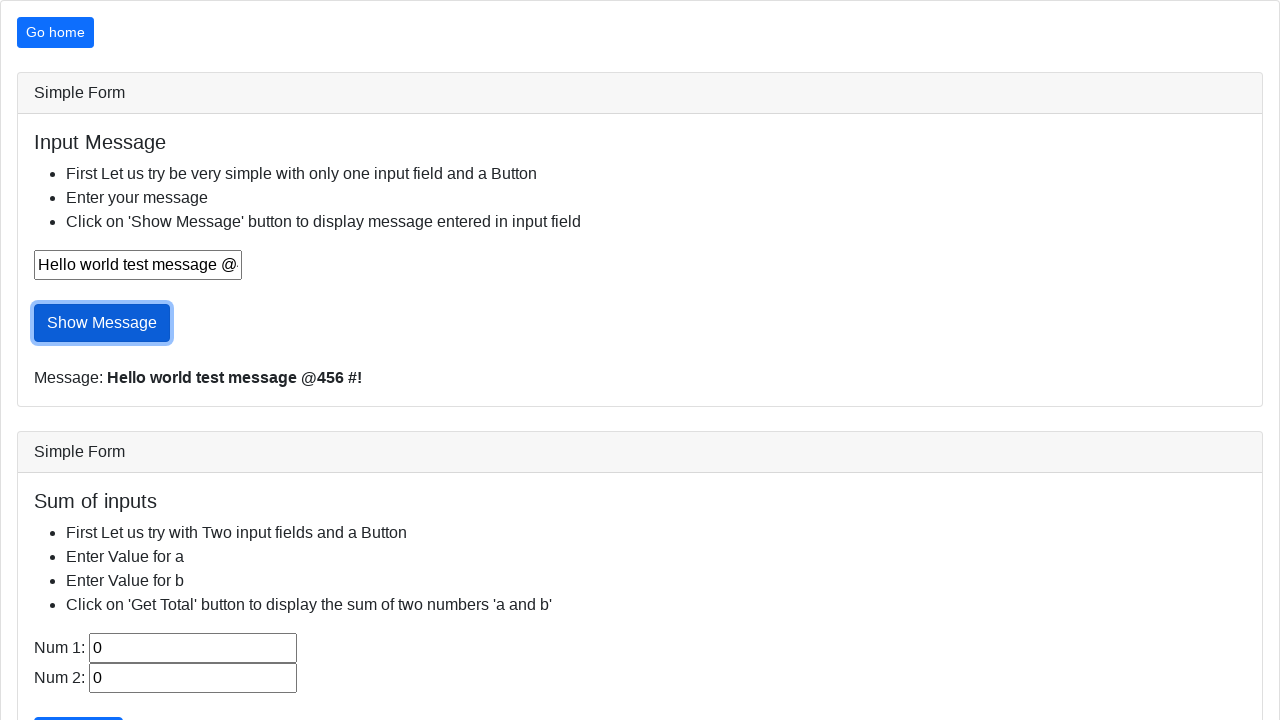

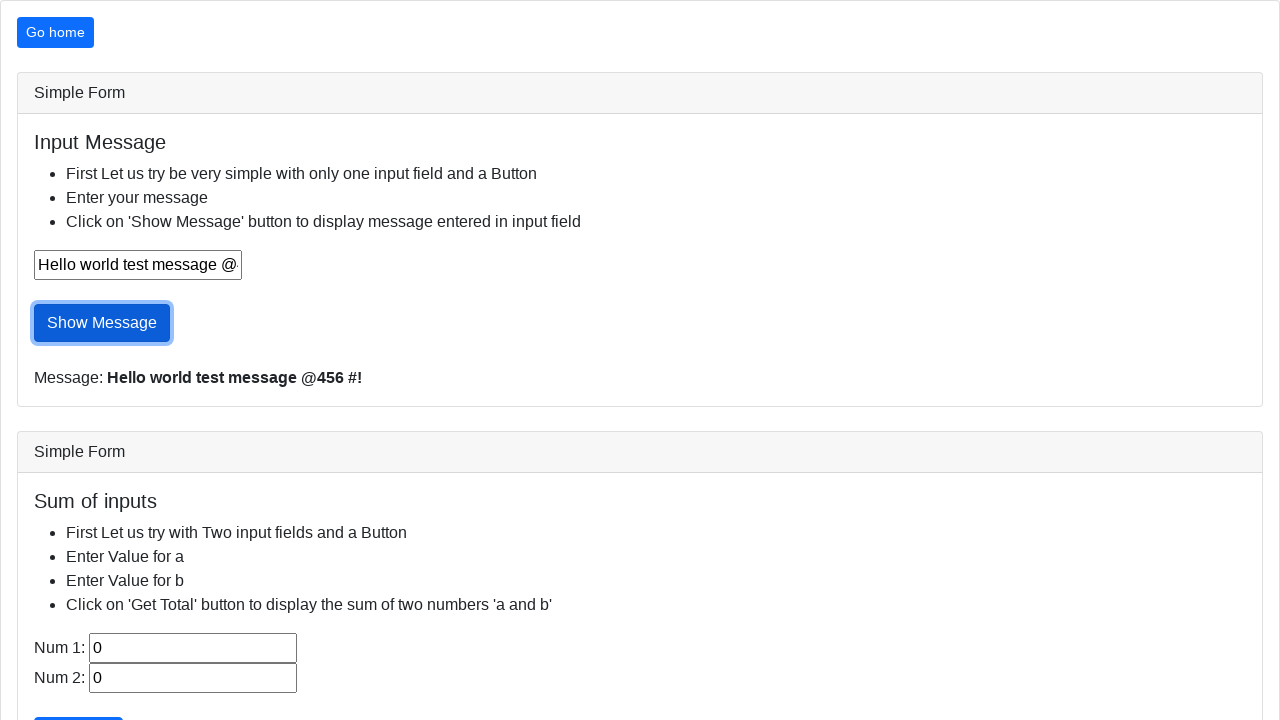